Tests drag and drop functionality on jQuery UI demo page by dragging an element and dropping it onto a target area within an iframe

Starting URL: https://jqueryui.com/droppable/

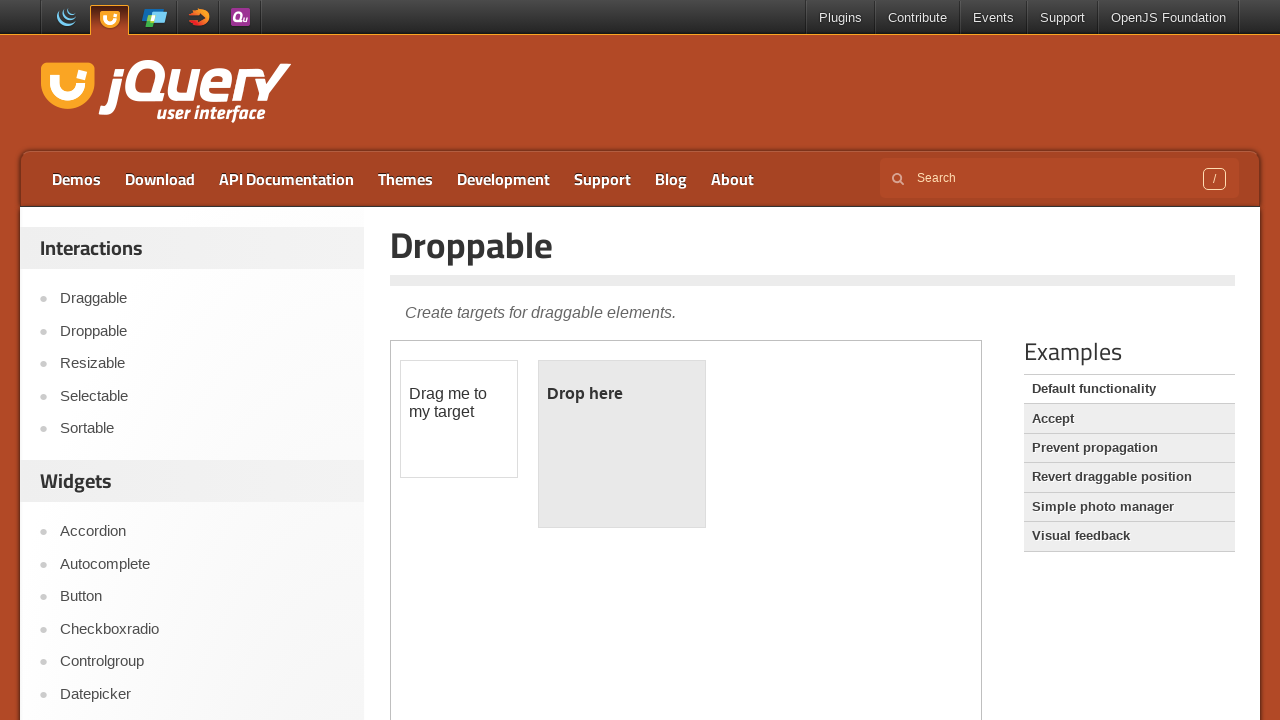

Located the demo iframe on jQuery UI droppable page
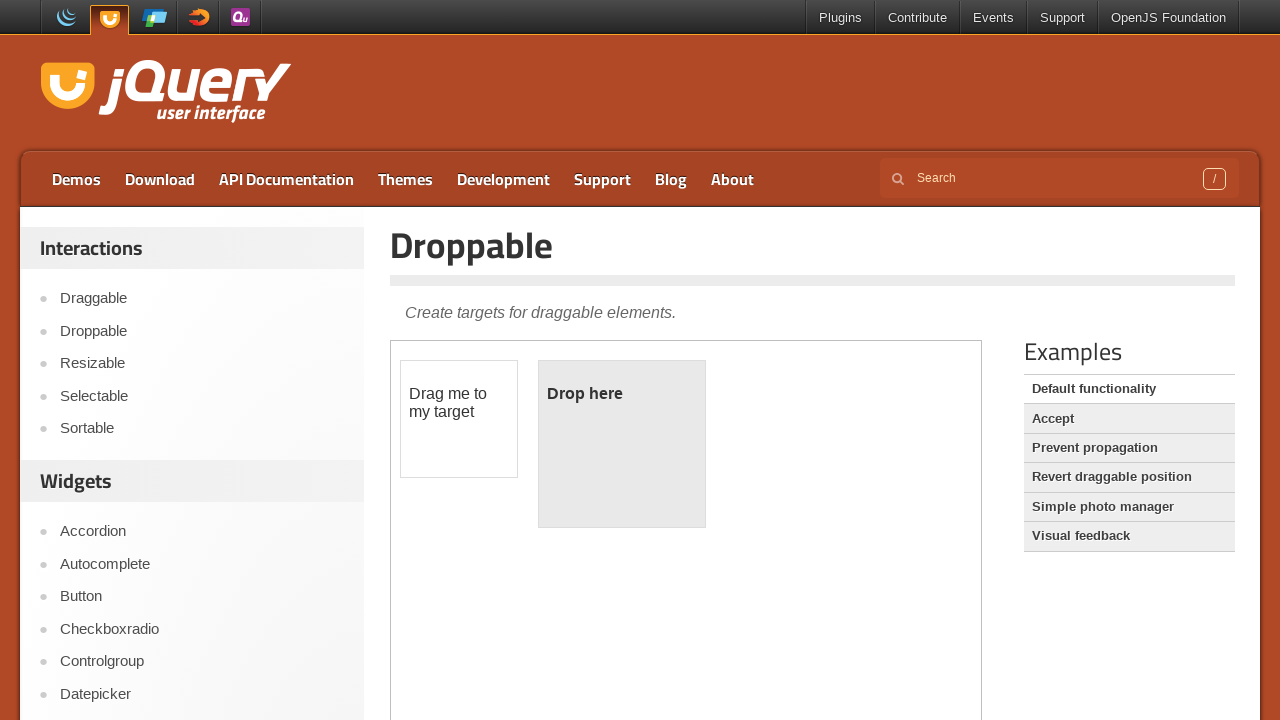

Selected the demo iframe frame object
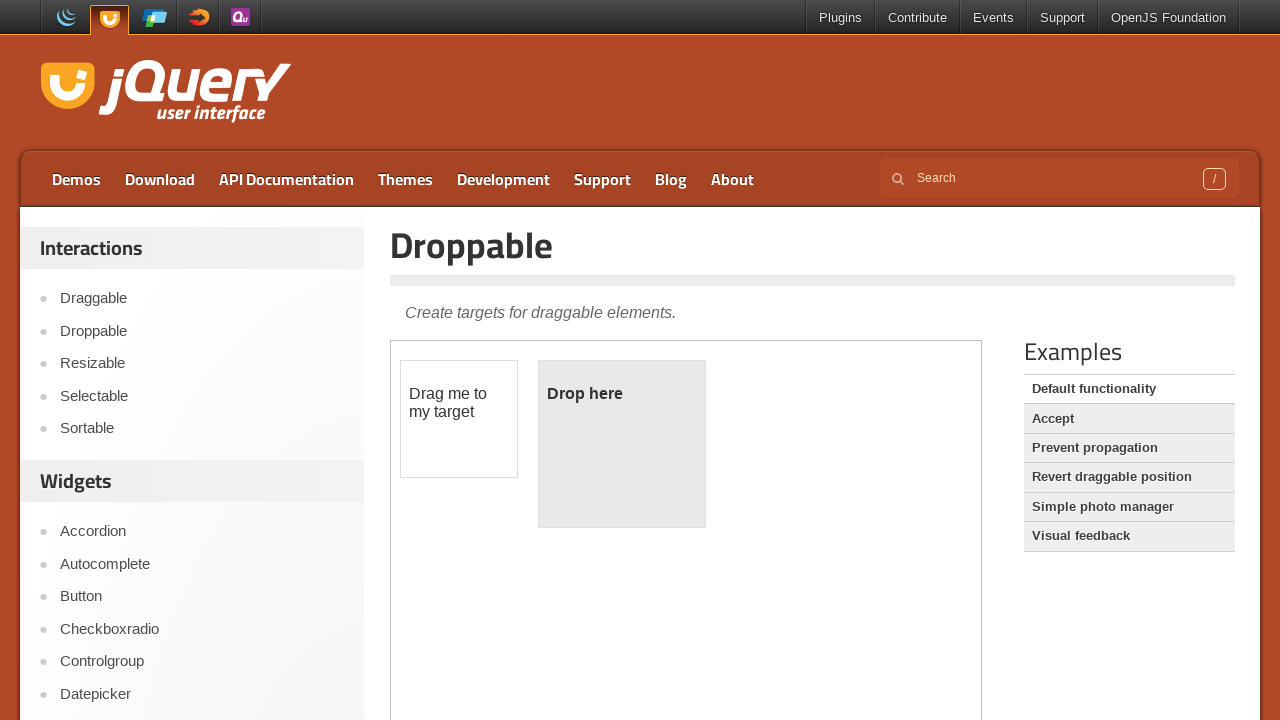

Located the draggable element with ID 'draggable'
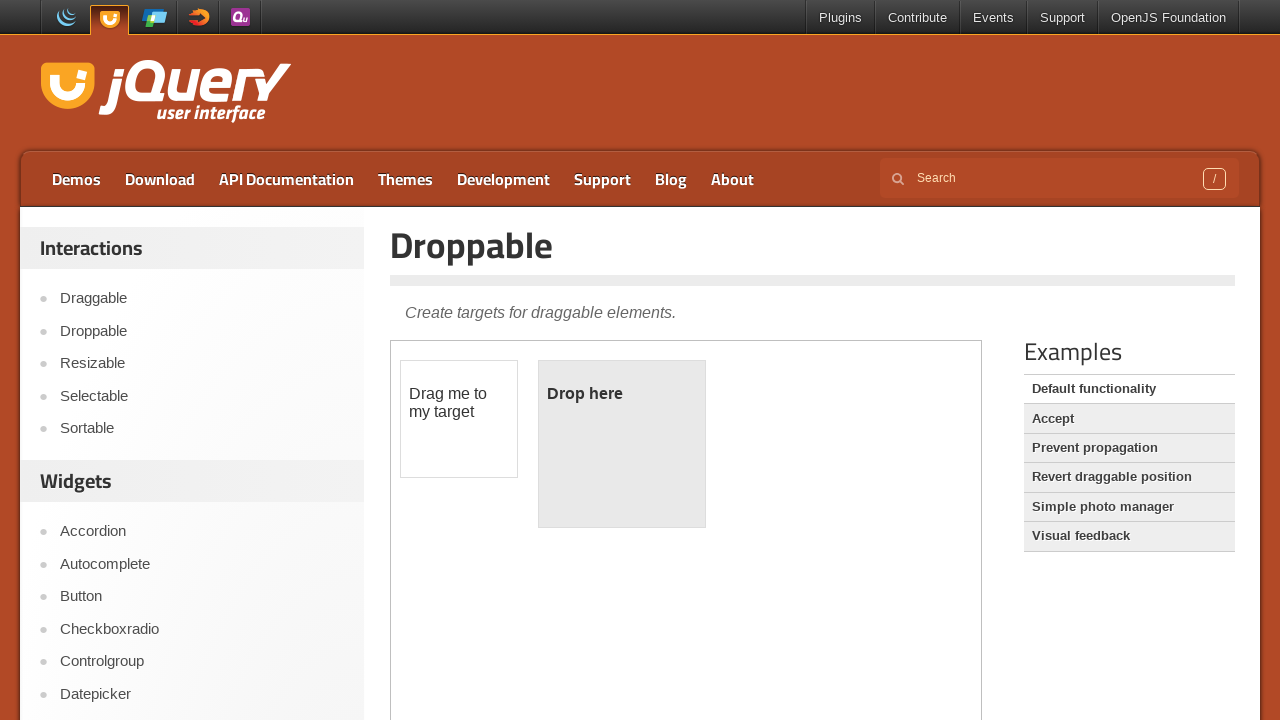

Located the droppable target element with ID 'droppable'
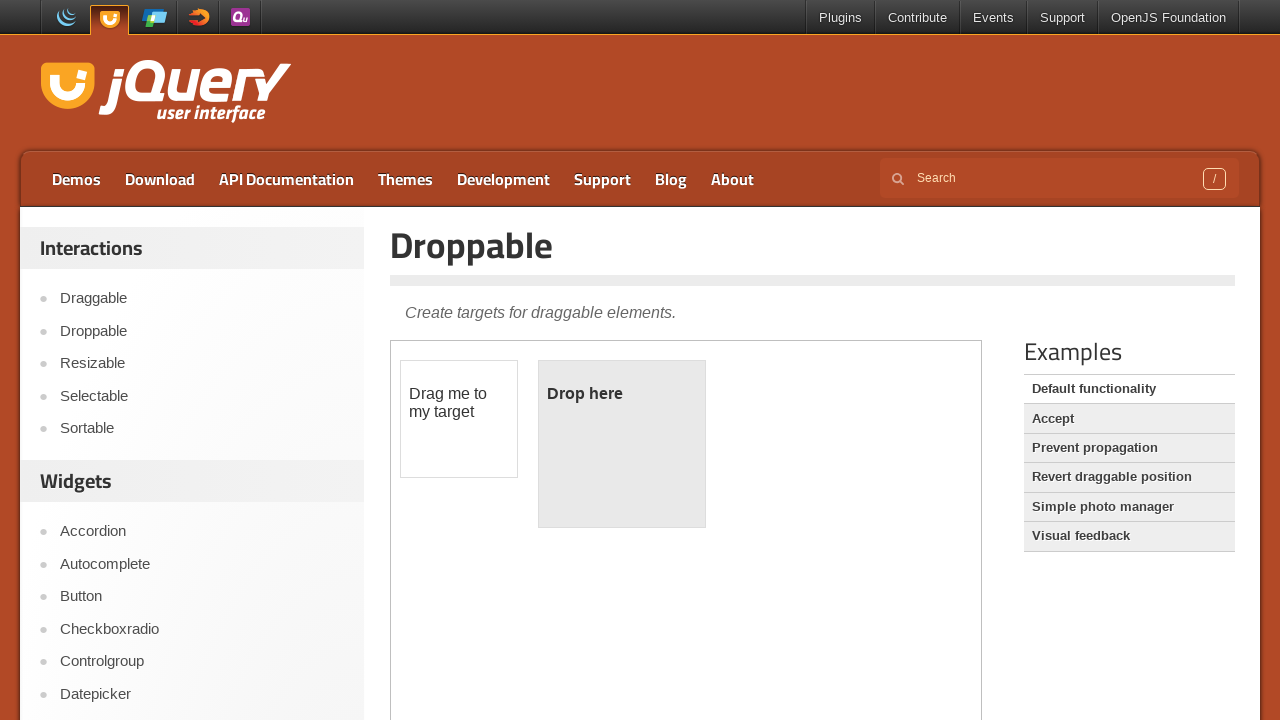

Dragged the draggable element and dropped it onto the droppable target at (622, 444)
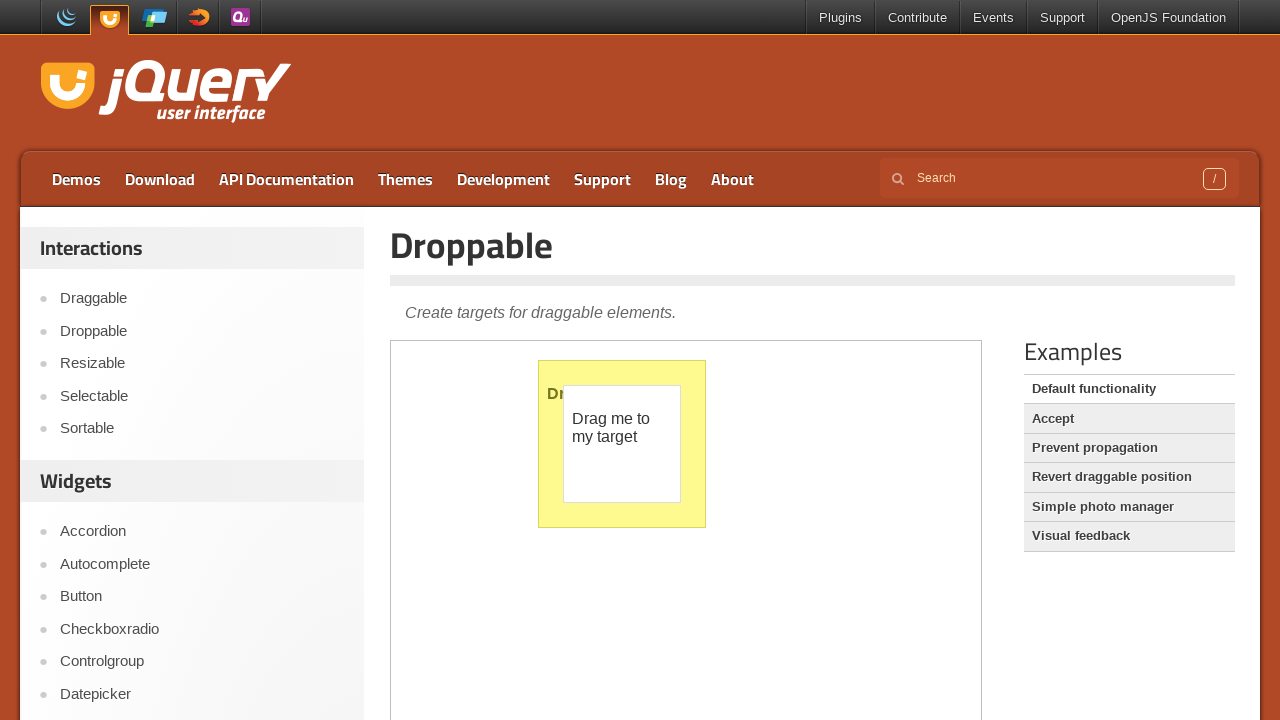

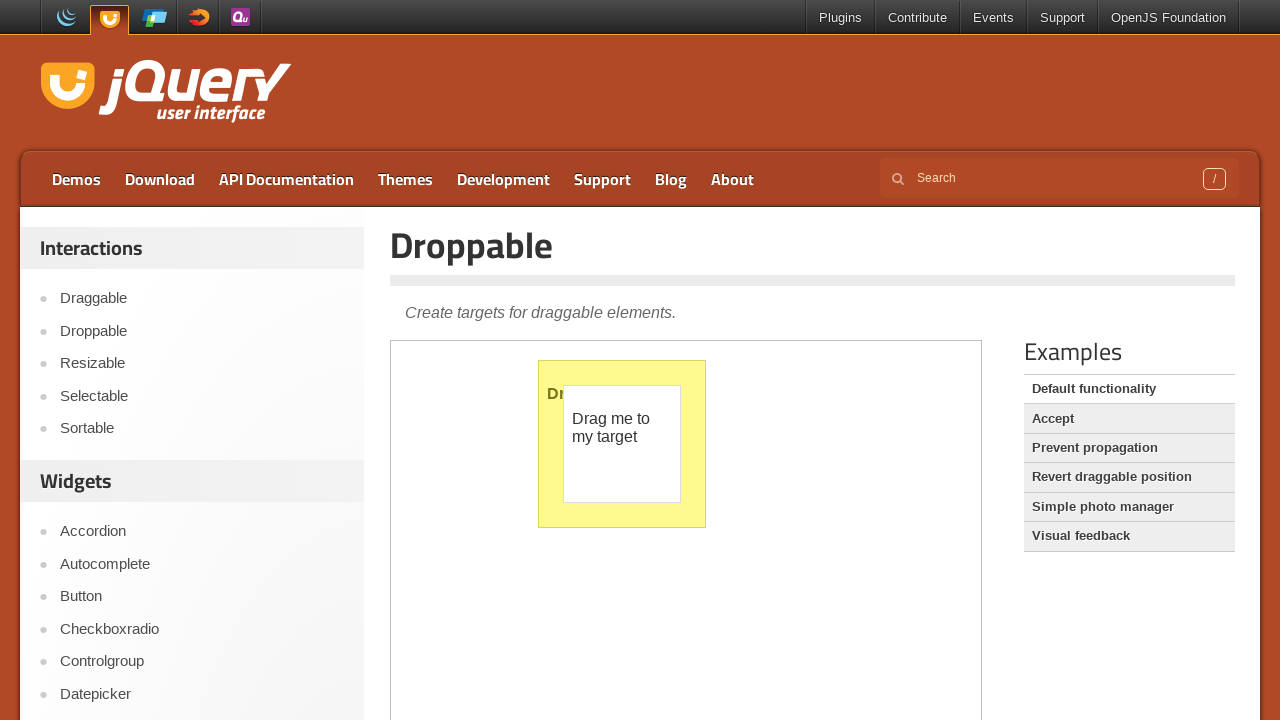